Navigates to a demo tables page and verifies employee data grouped by manager ID by reading table contents and checking employee counts and names for specific manager IDs.

Starting URL: http://automationbykrishna.com/#

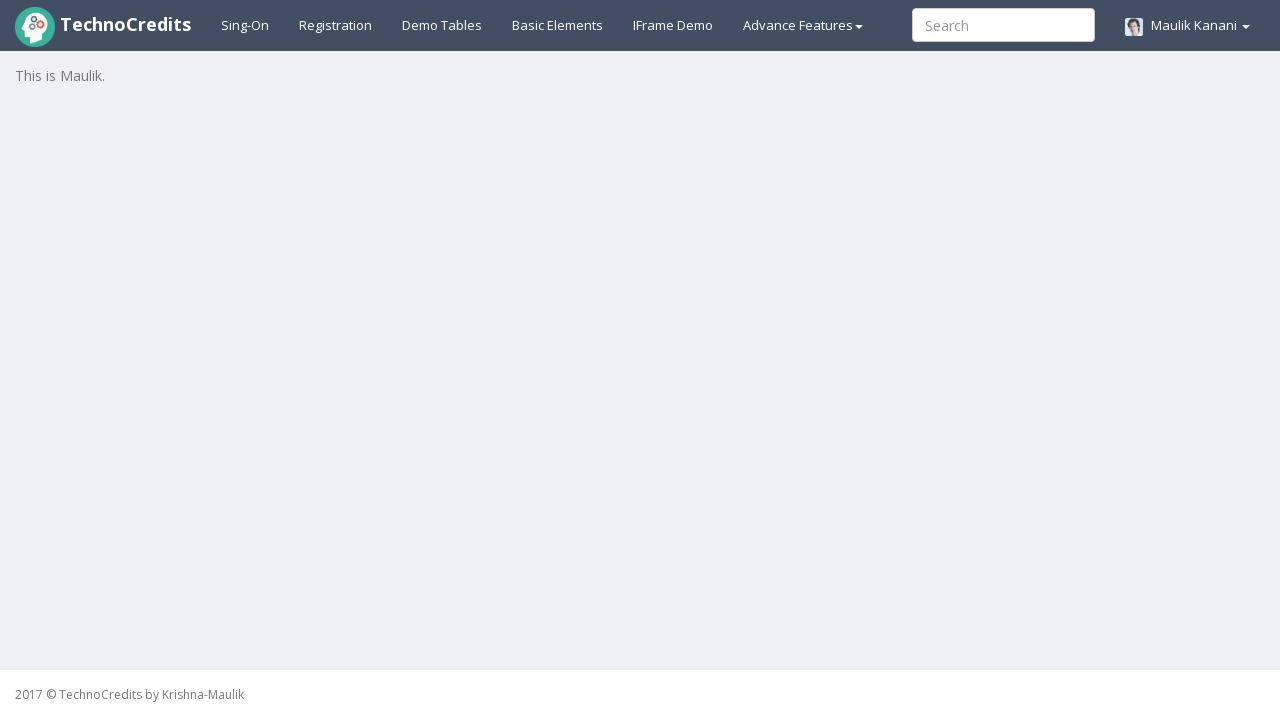

Clicked on Demo Tables link at (442, 25) on text=Demo Tables
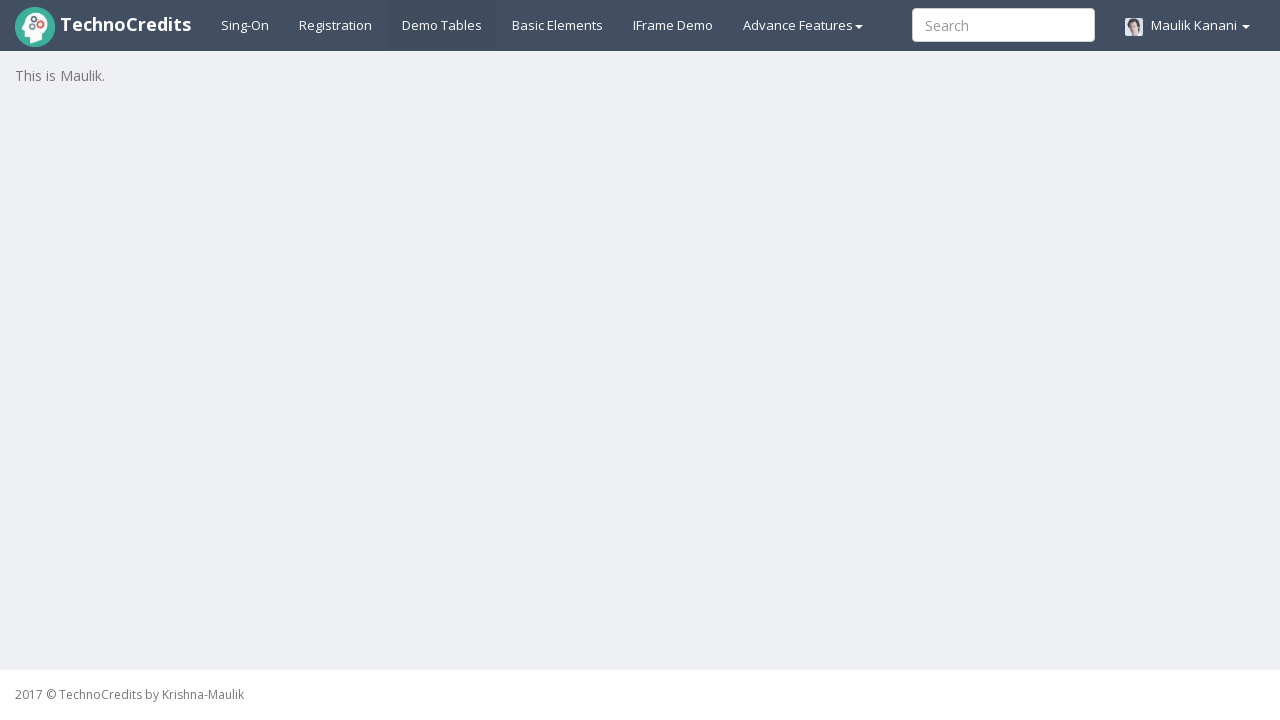

Table loaded successfully
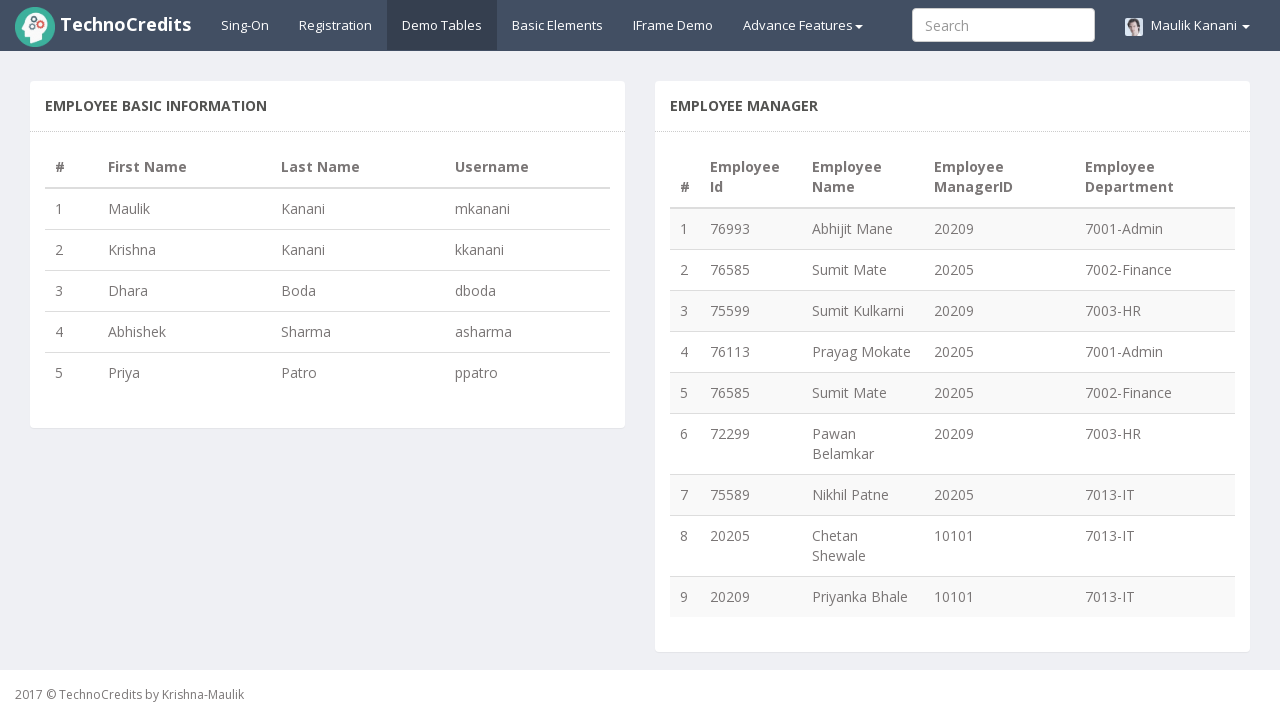

Table body rows are visible
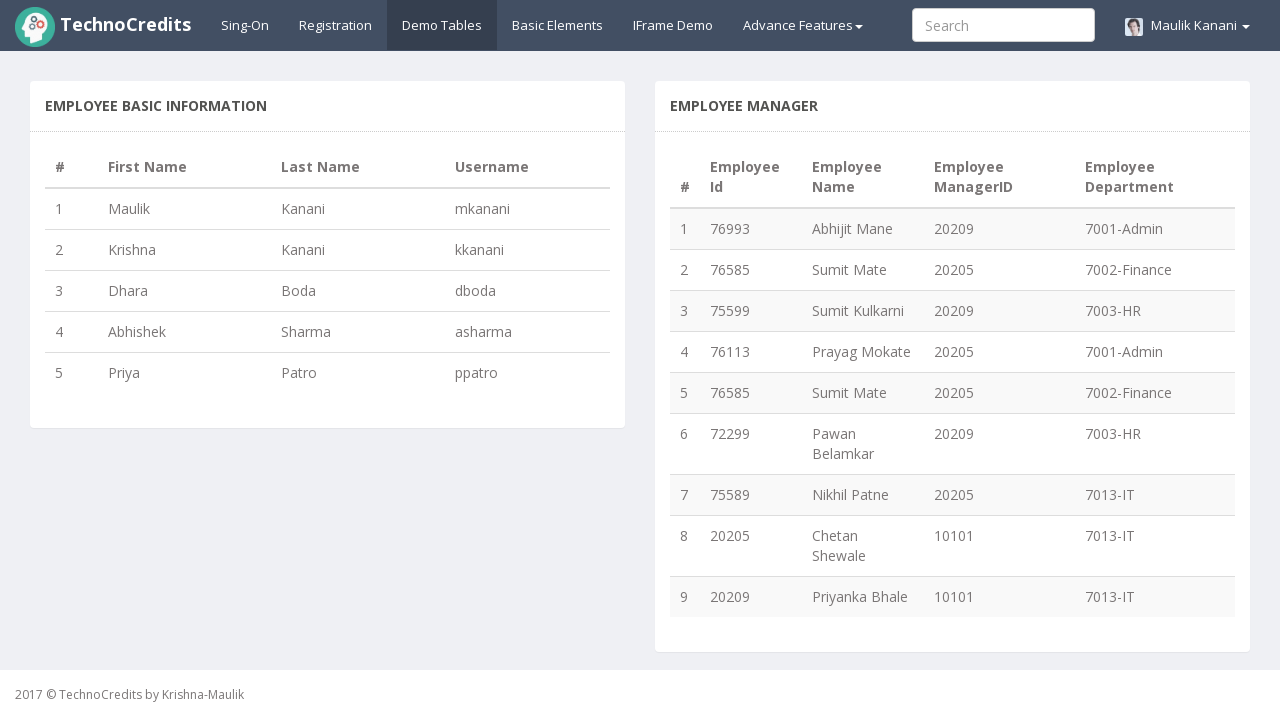

First table row is ready
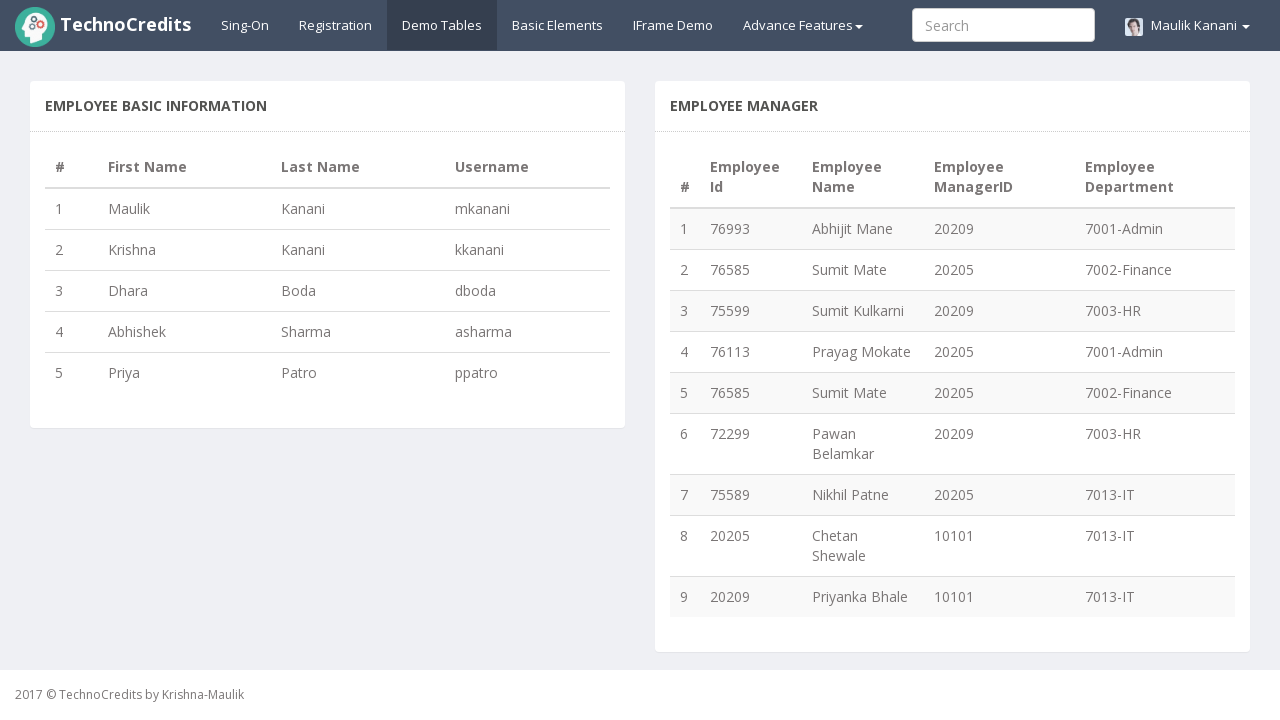

Verified manager ID 20209 exists in table
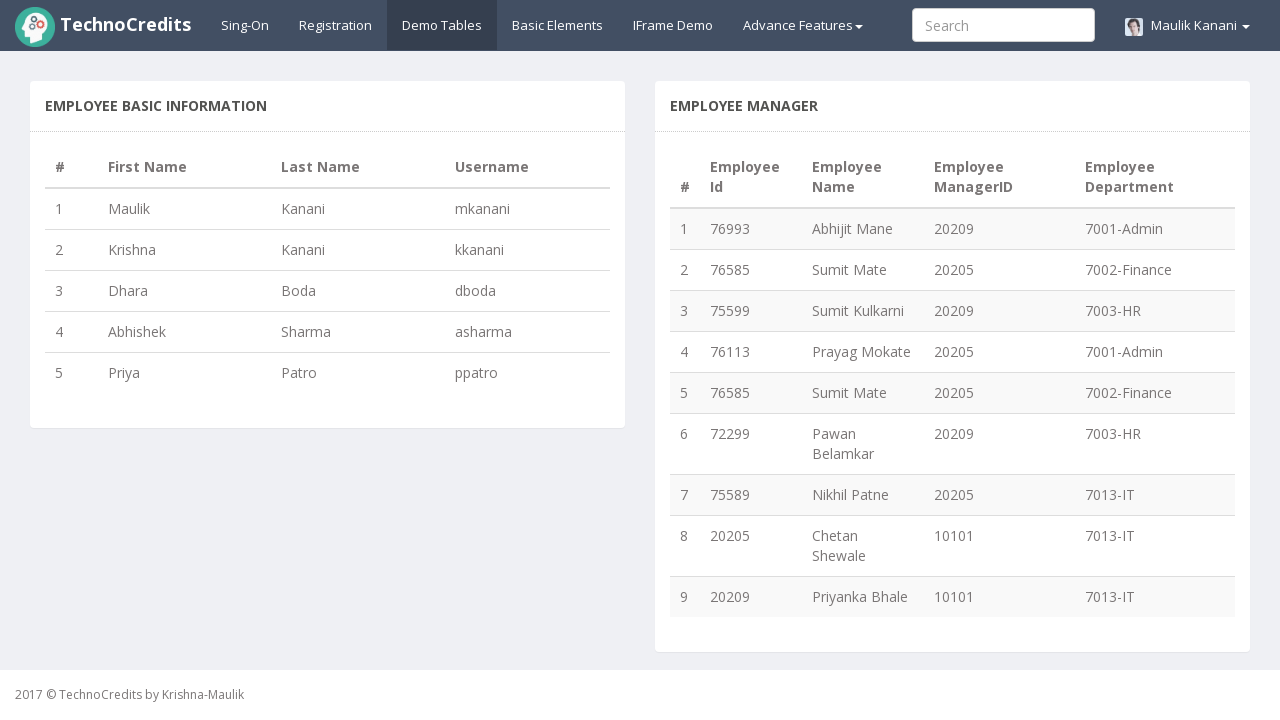

Verified manager ID 20205 exists in table
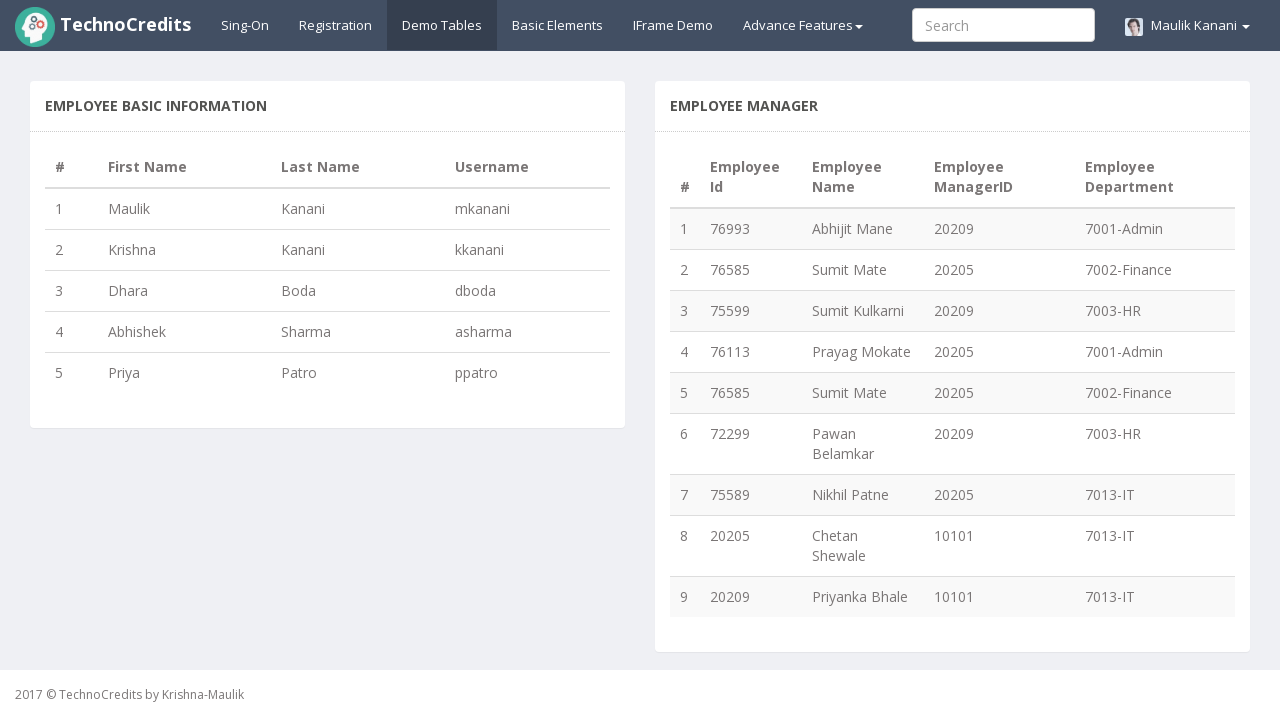

Verified manager ID 10101 exists in table
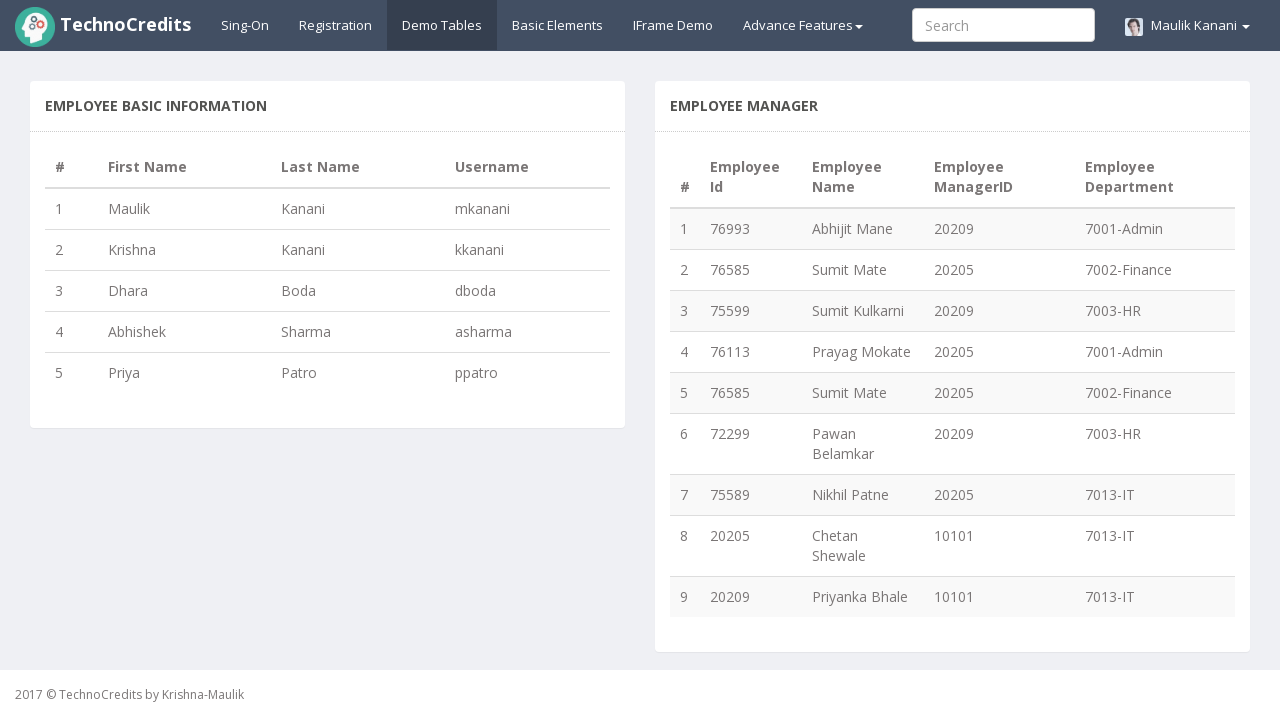

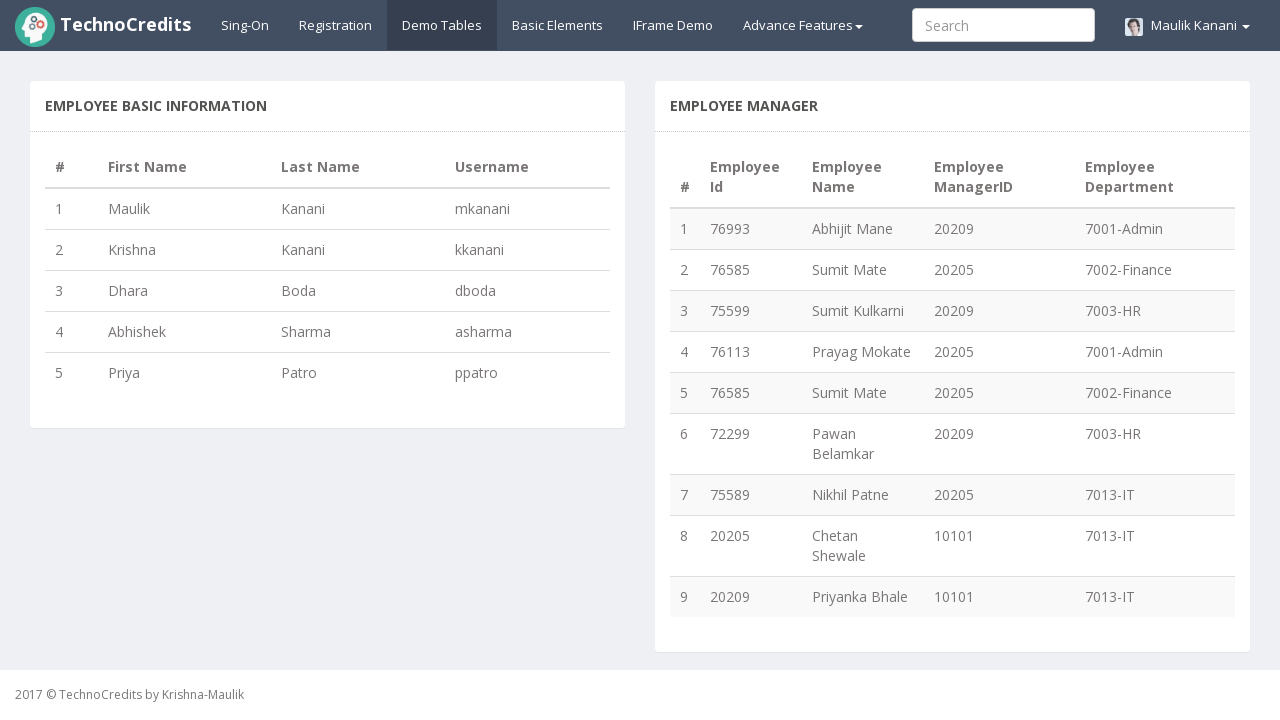